Tests clicking a button identified by its CSS class attribute.

Starting URL: http://uitestingplayground.com/classattr

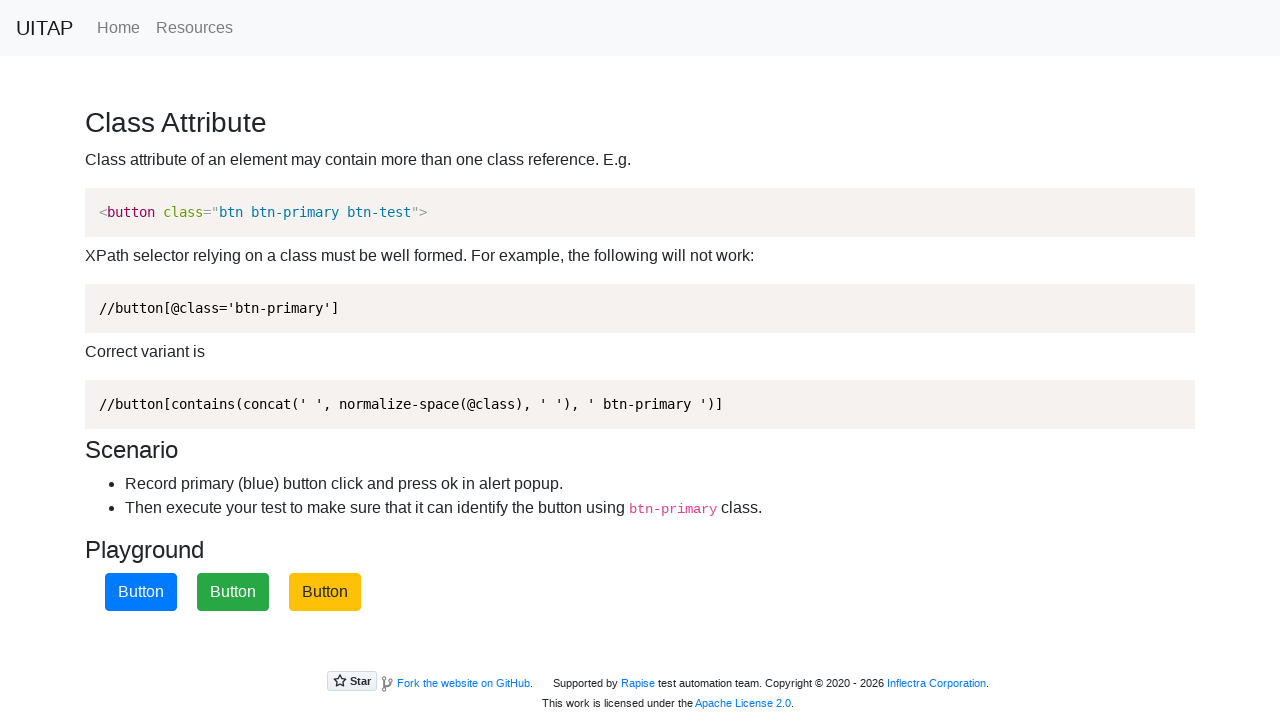

Navigated to Class Attribute test page
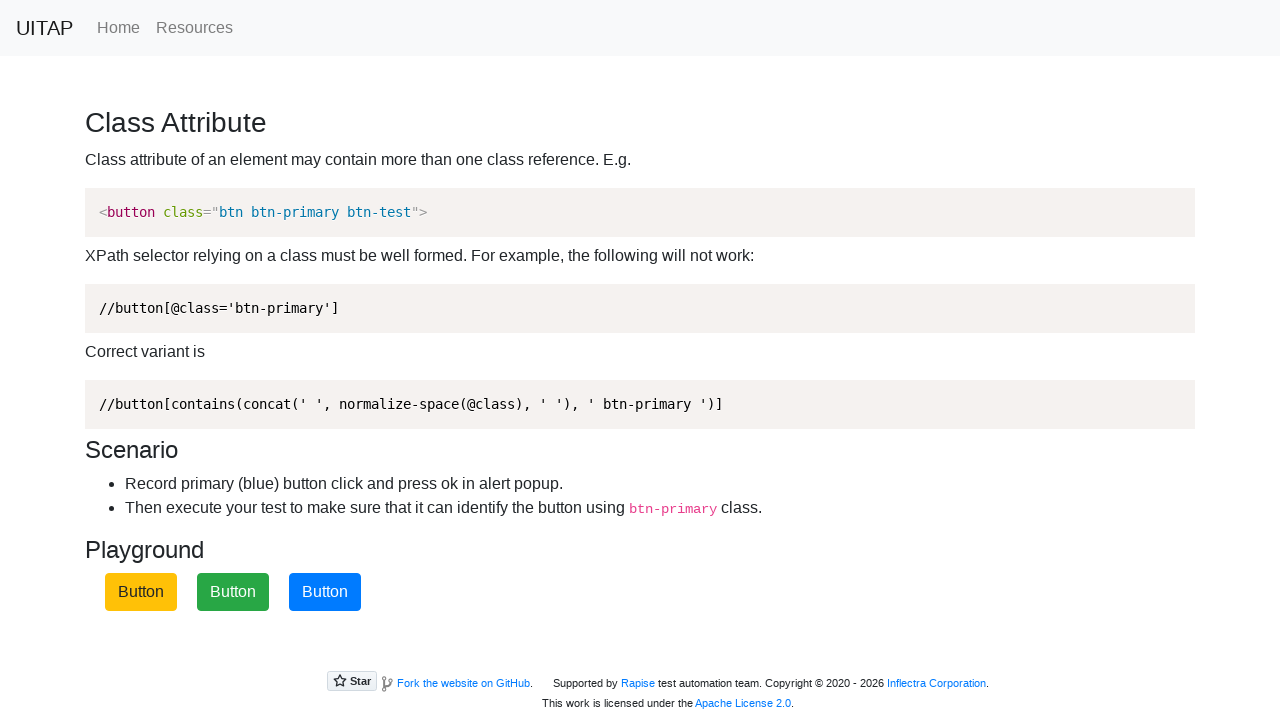

Clicked primary button identified by CSS class attribute at (325, 592) on .btn-primary
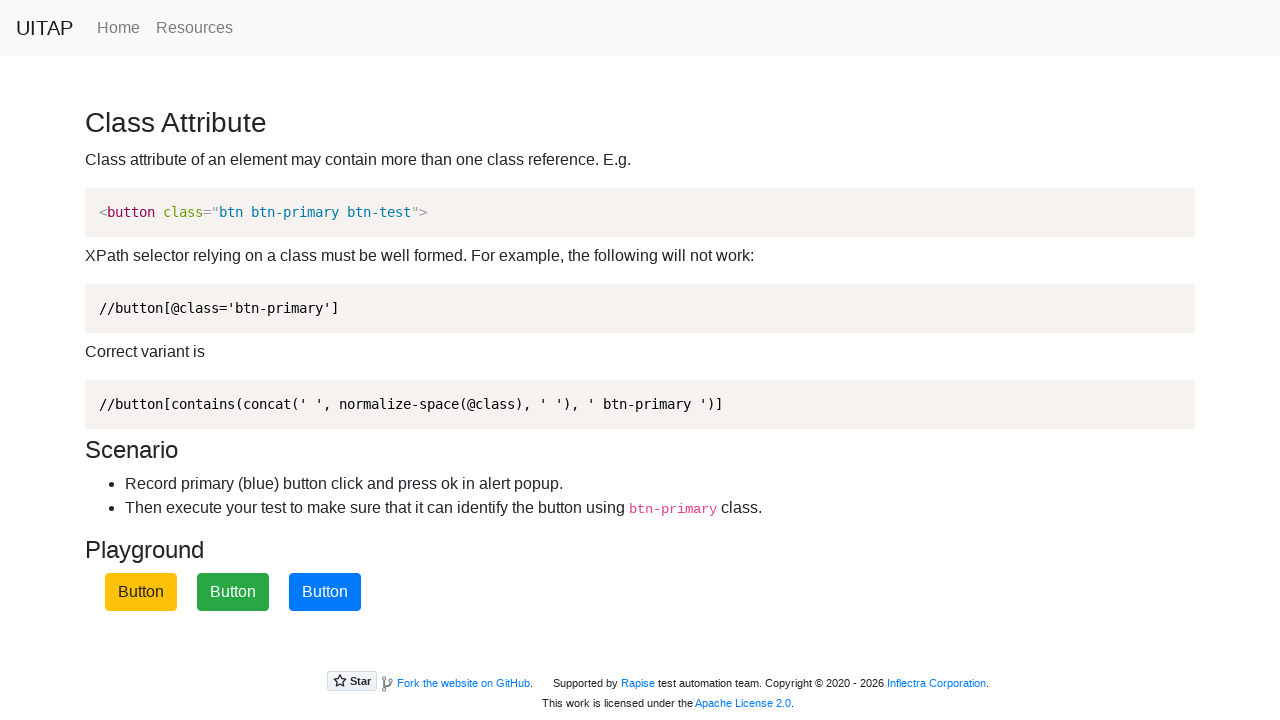

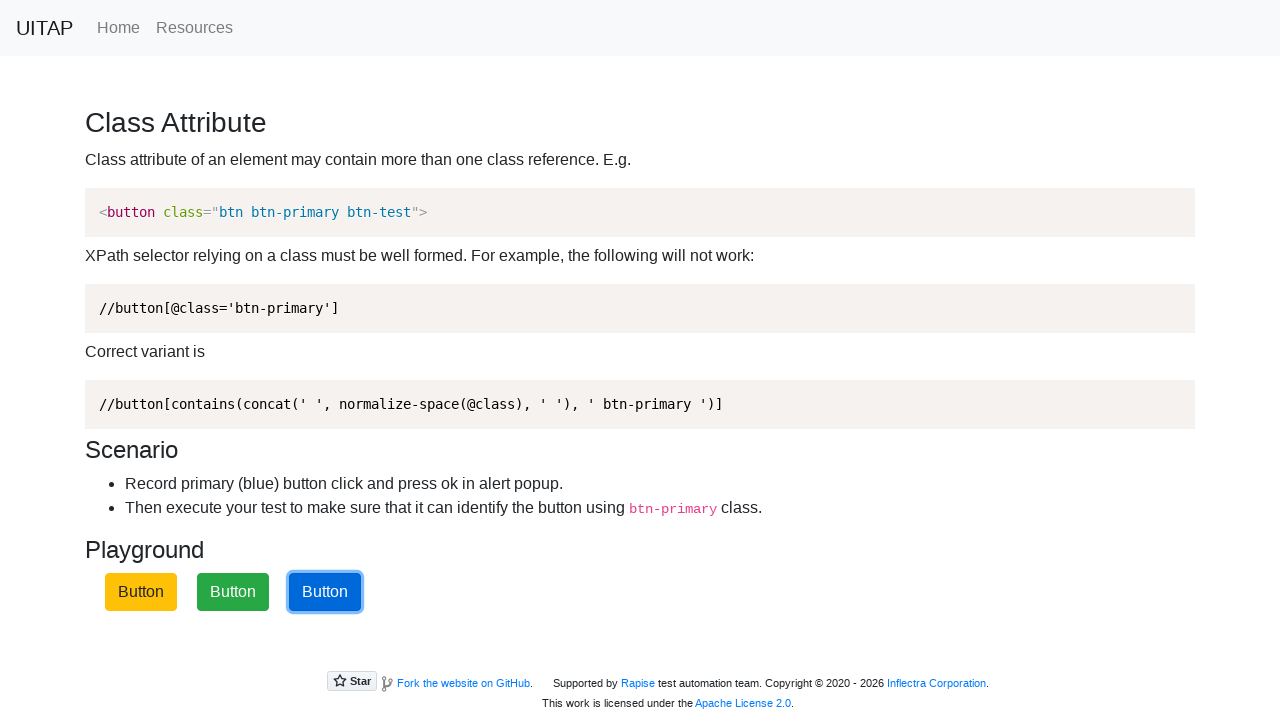